Tests button clicking functionality by navigating to a buttons test page and clicking a specific button element identified by its CSS selector.

Starting URL: https://www.automationtesting.co.uk/buttons.html

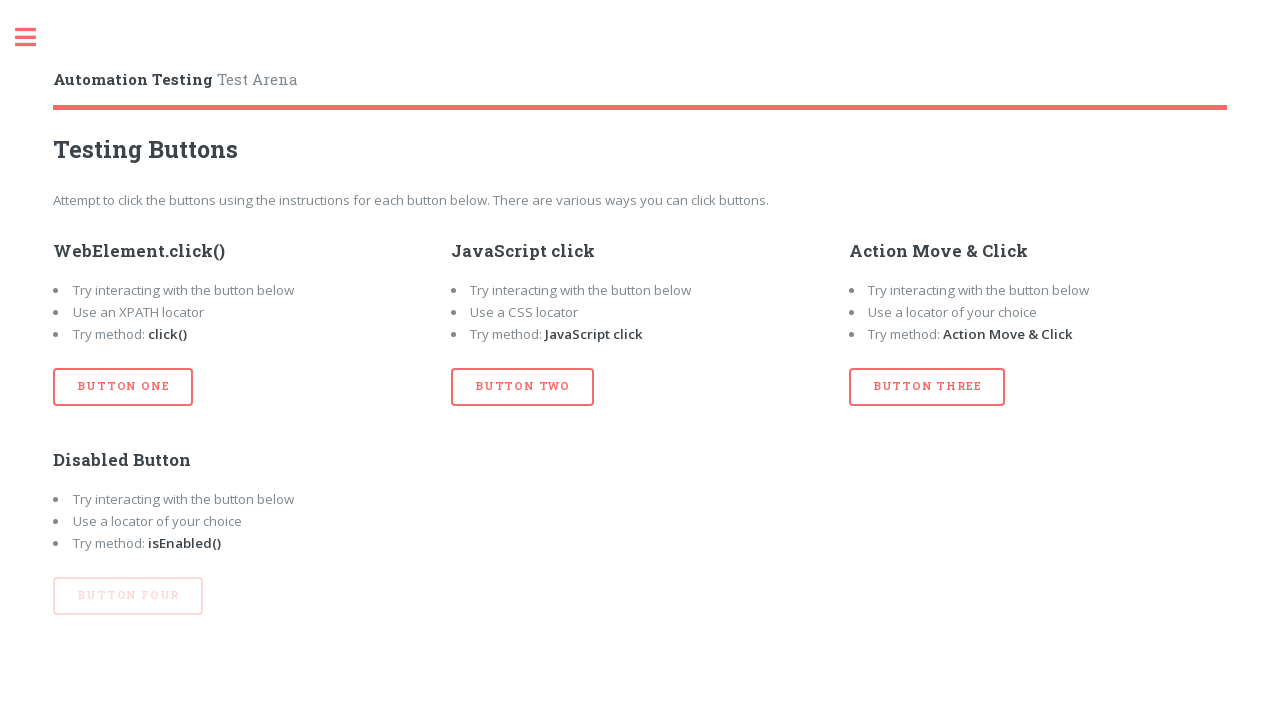

Navigated to buttons test page
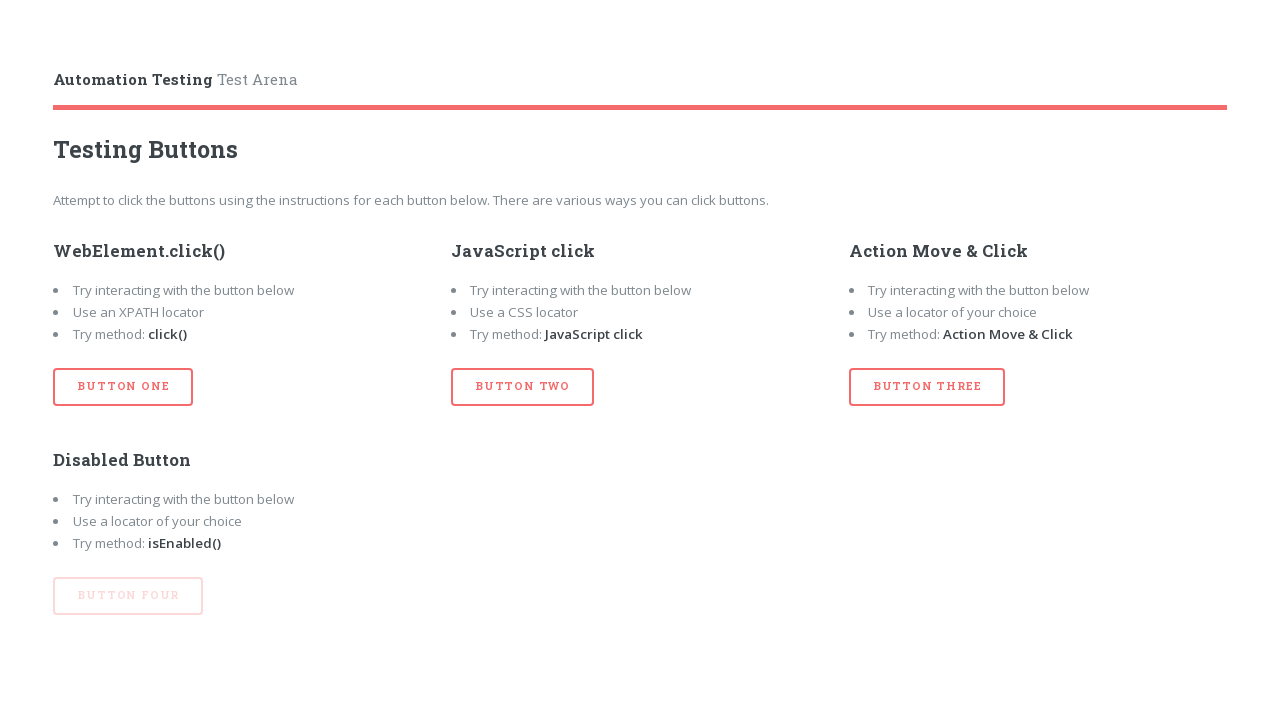

Clicked button with id 'btn_three' at (927, 387) on button#btn_three
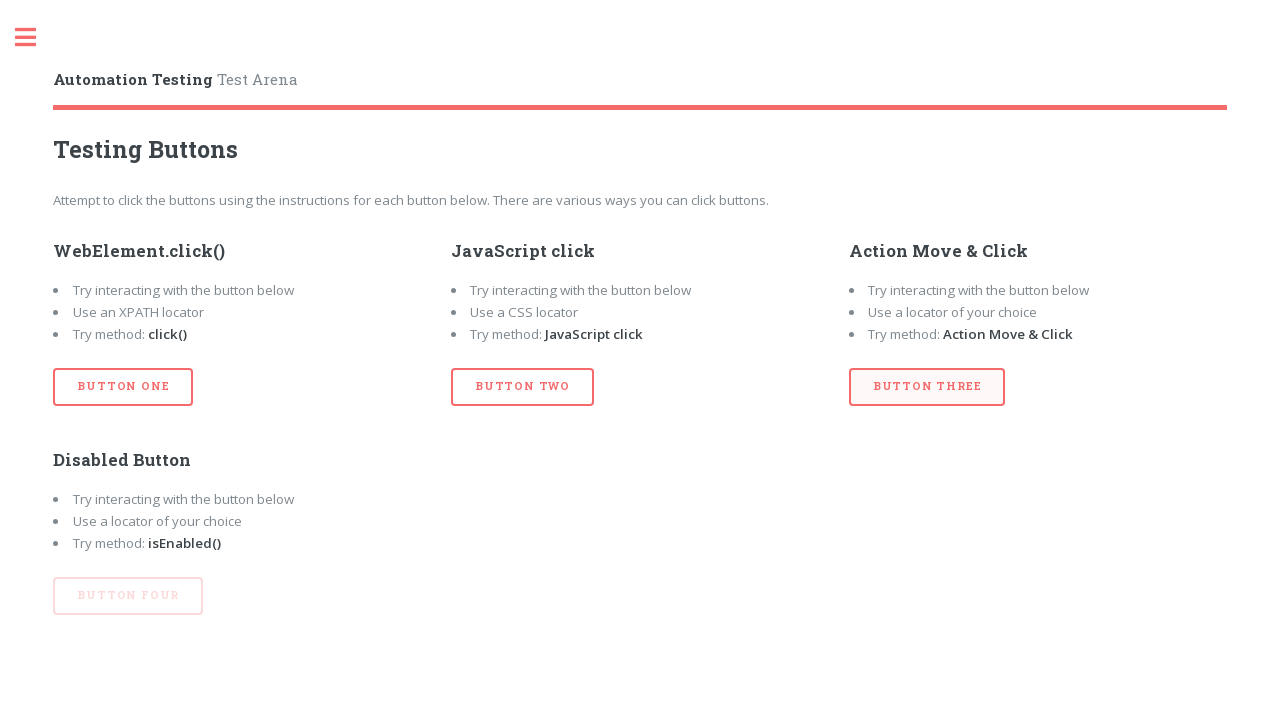

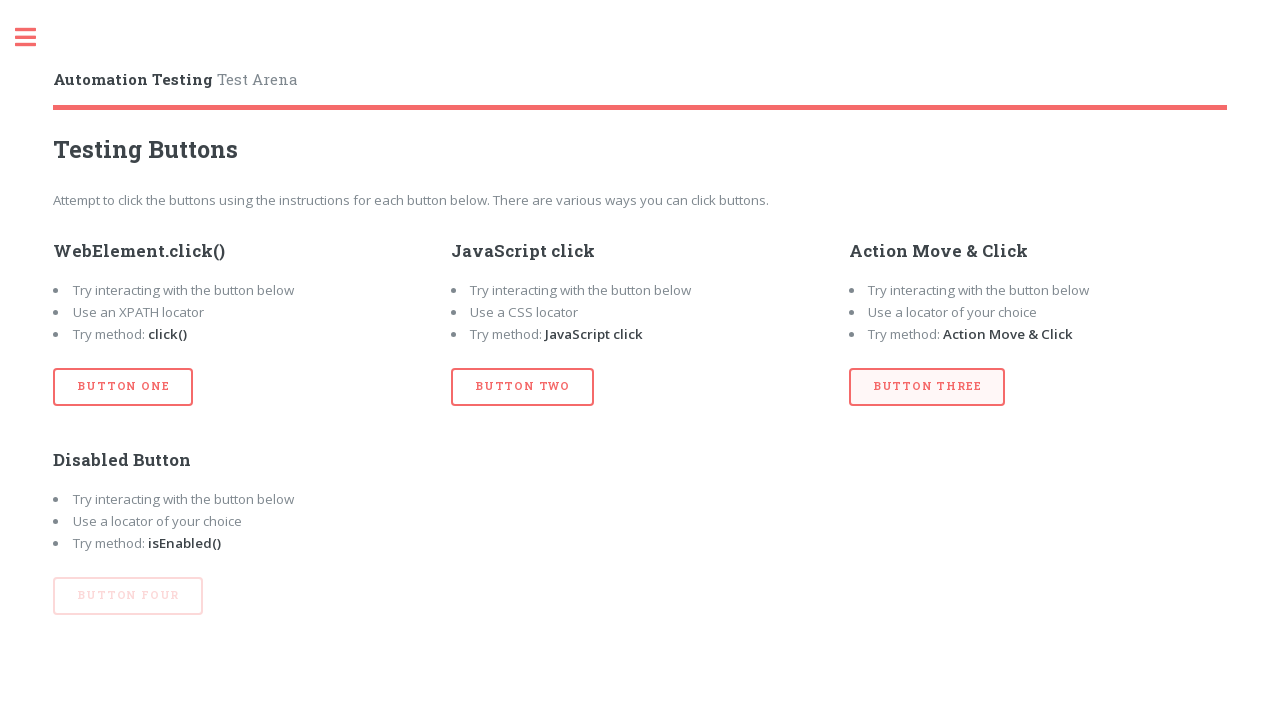